Tests that the Clear completed button is hidden when no items are completed.

Starting URL: https://demo.playwright.dev/todomvc

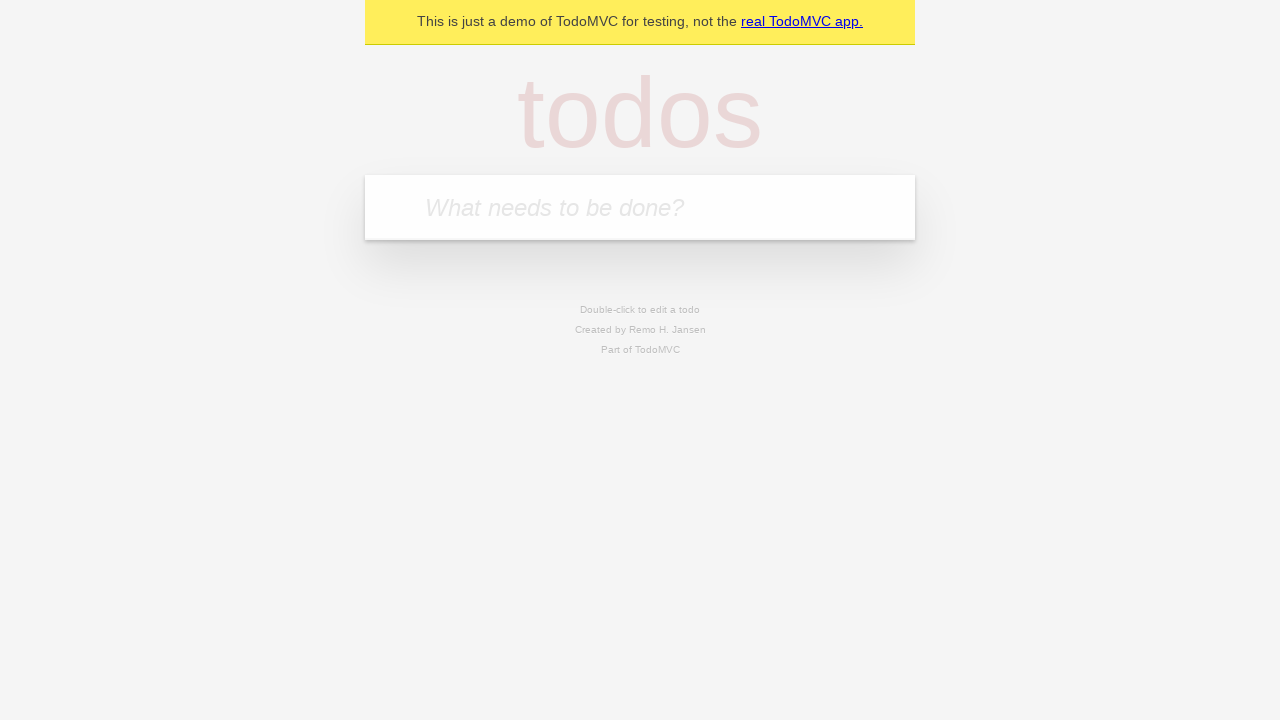

Filled todo input with 'buy some cheese' on internal:attr=[placeholder="What needs to be done?"i]
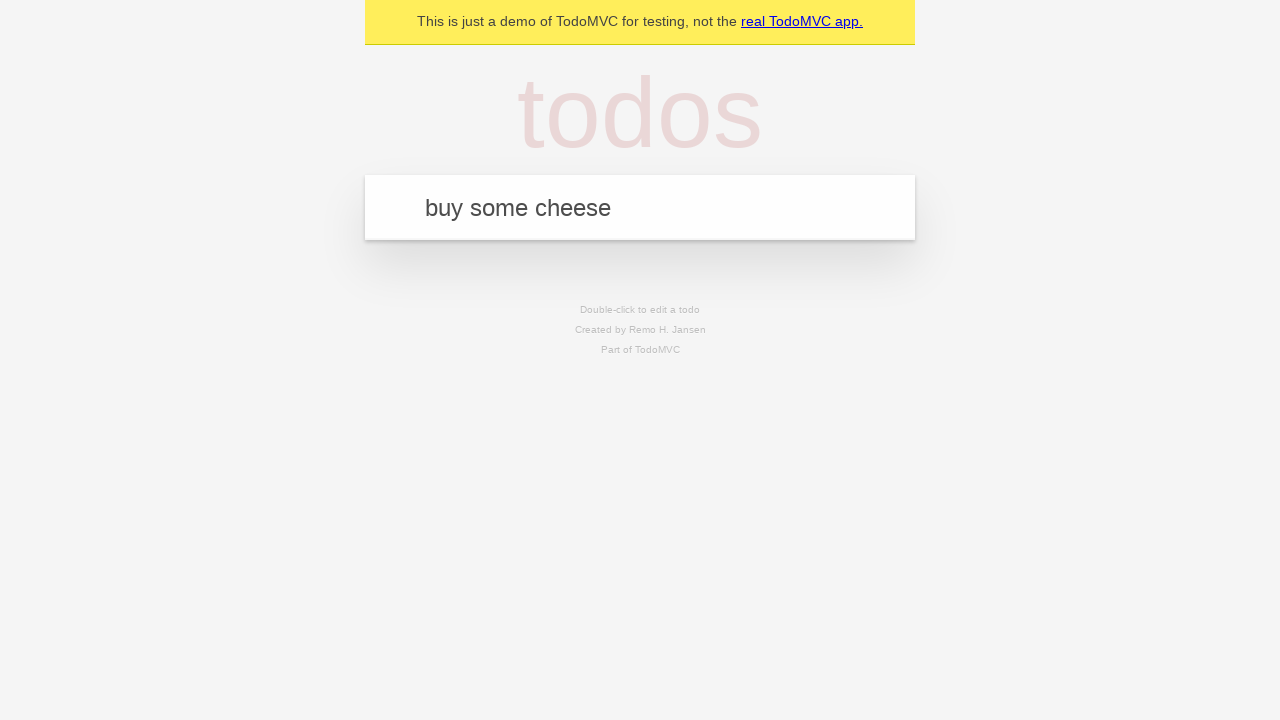

Pressed Enter to add first todo item on internal:attr=[placeholder="What needs to be done?"i]
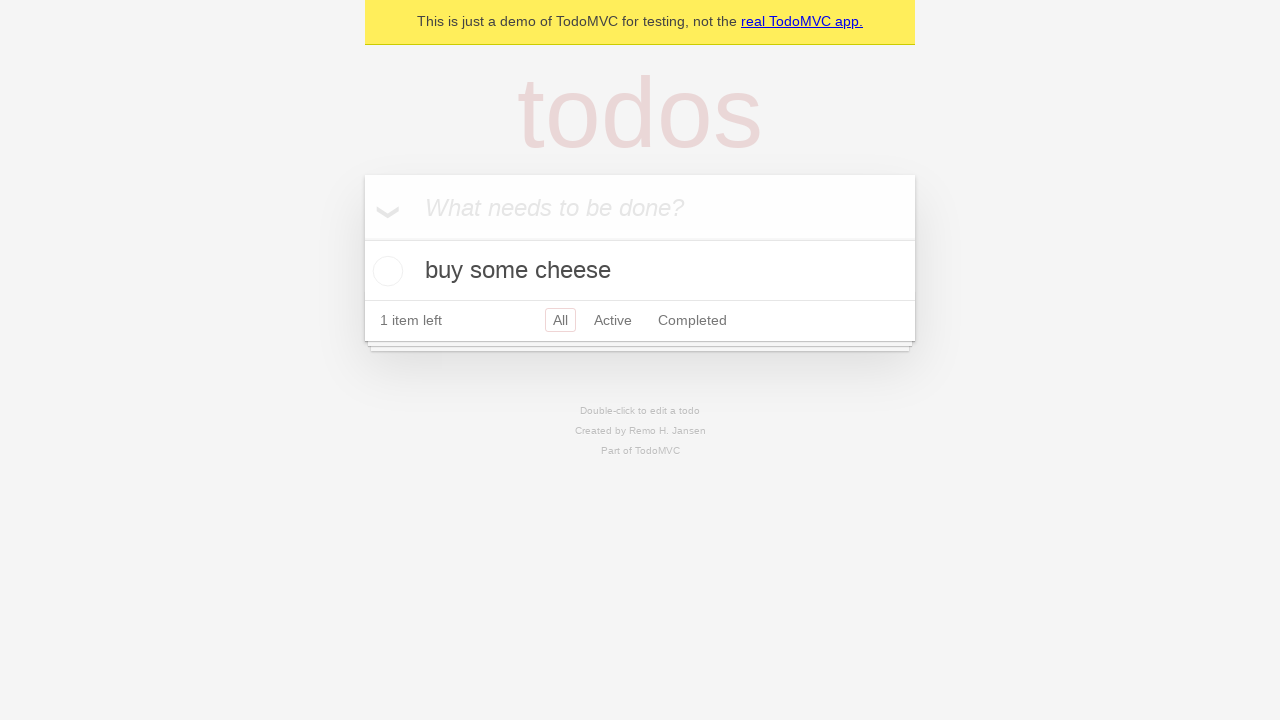

Filled todo input with 'feed the cat' on internal:attr=[placeholder="What needs to be done?"i]
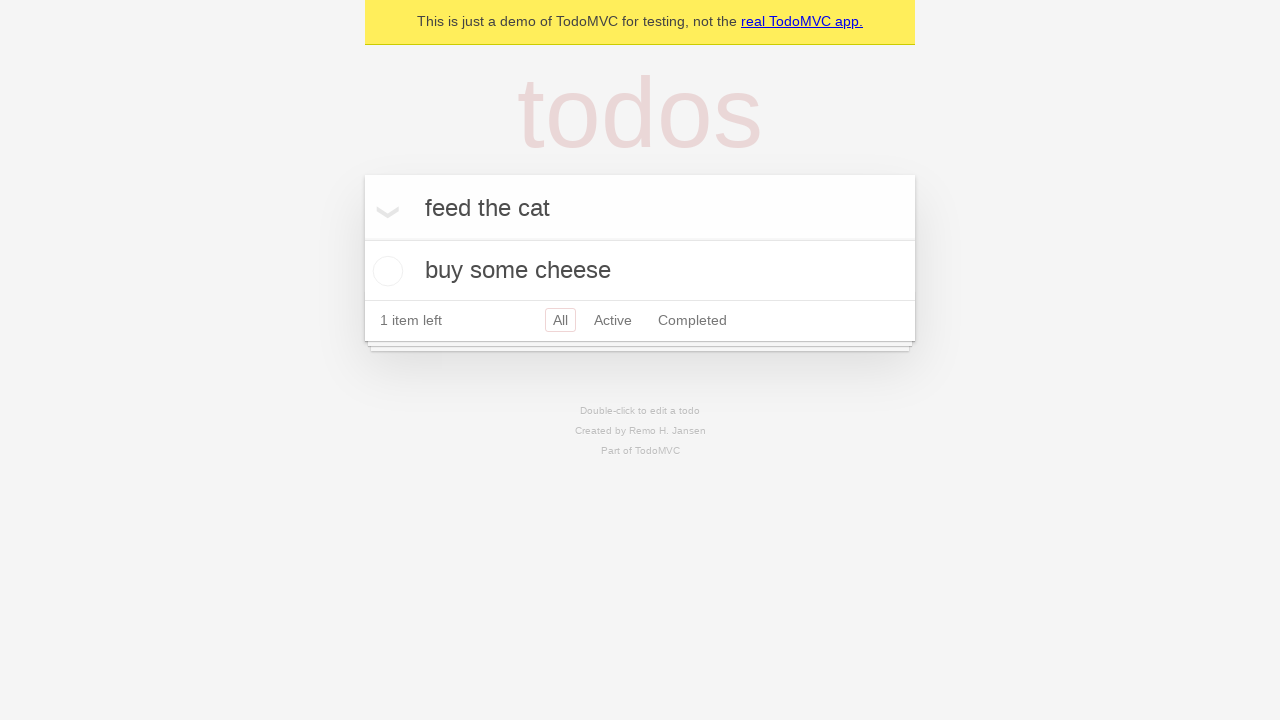

Pressed Enter to add second todo item on internal:attr=[placeholder="What needs to be done?"i]
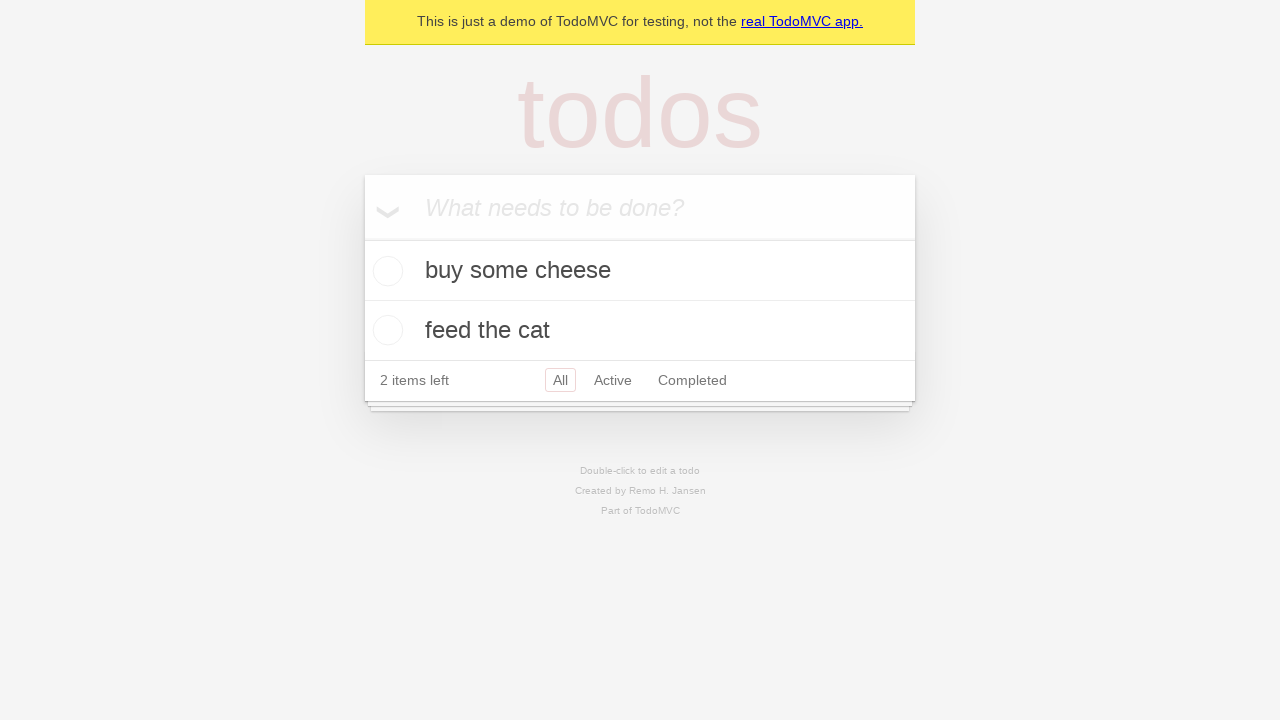

Filled todo input with 'book a doctors appointment' on internal:attr=[placeholder="What needs to be done?"i]
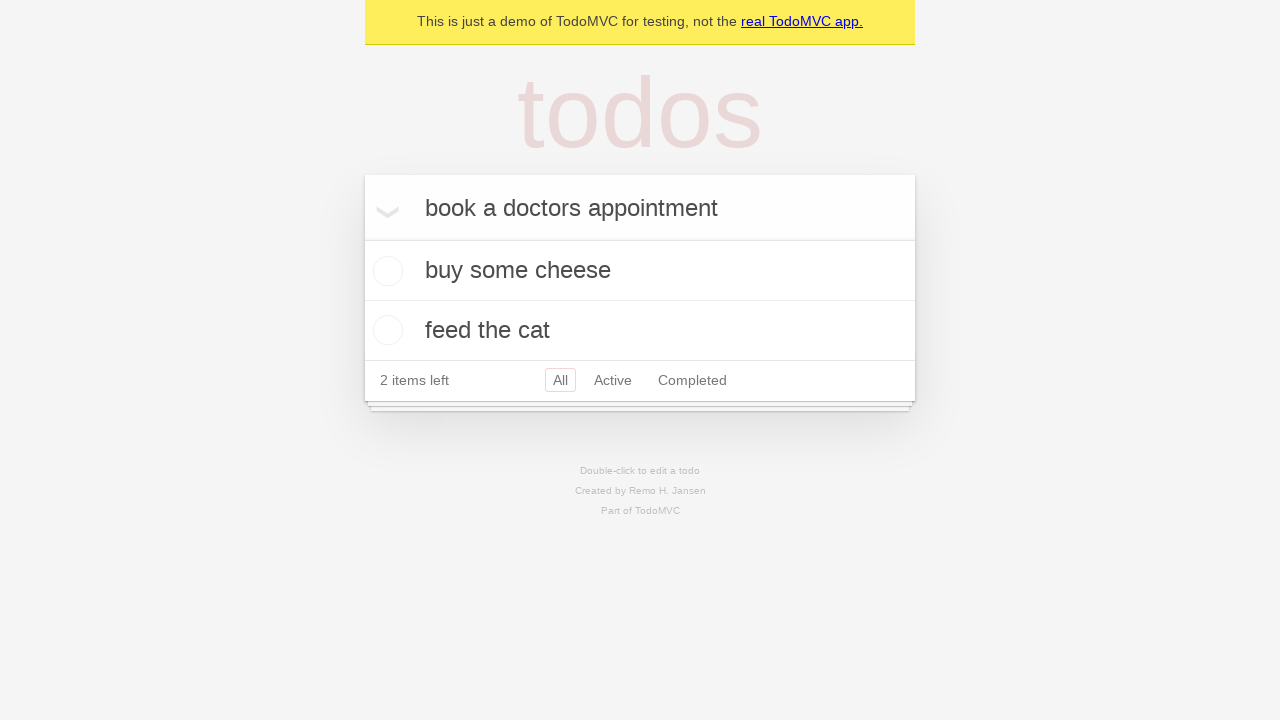

Pressed Enter to add third todo item on internal:attr=[placeholder="What needs to be done?"i]
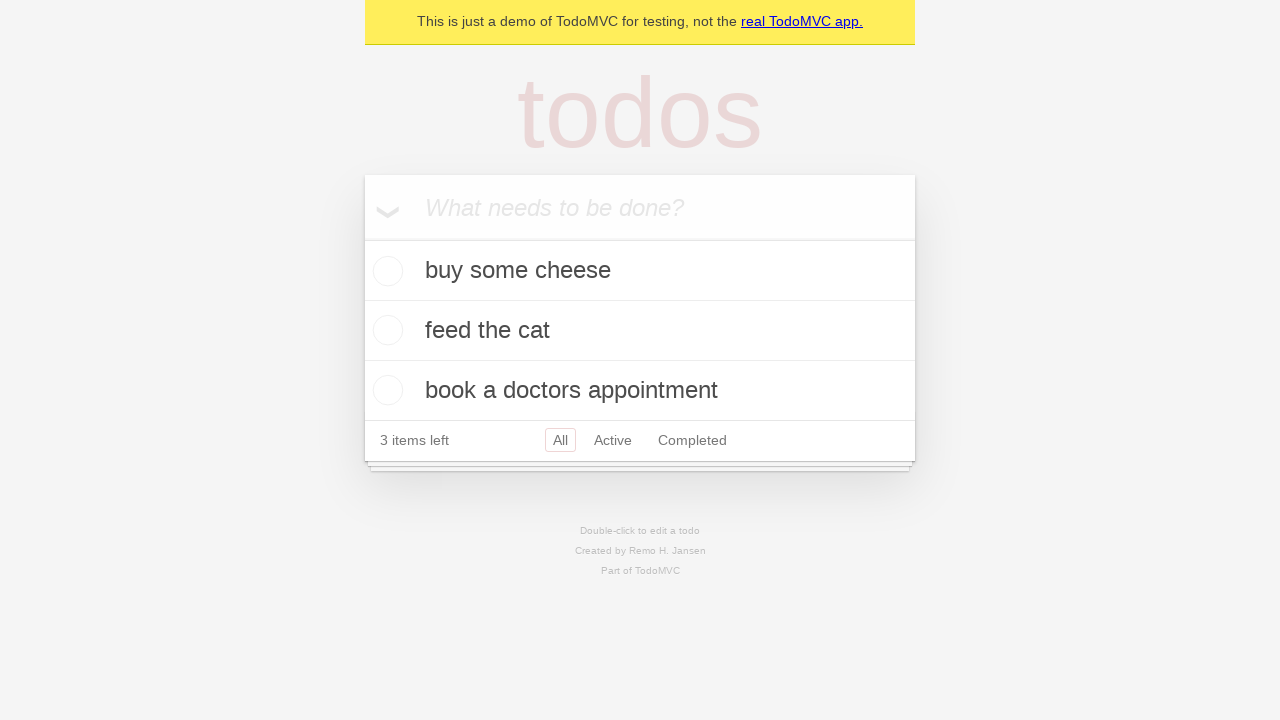

Checked the first todo item as completed at (385, 271) on .todo-list li .toggle >> nth=0
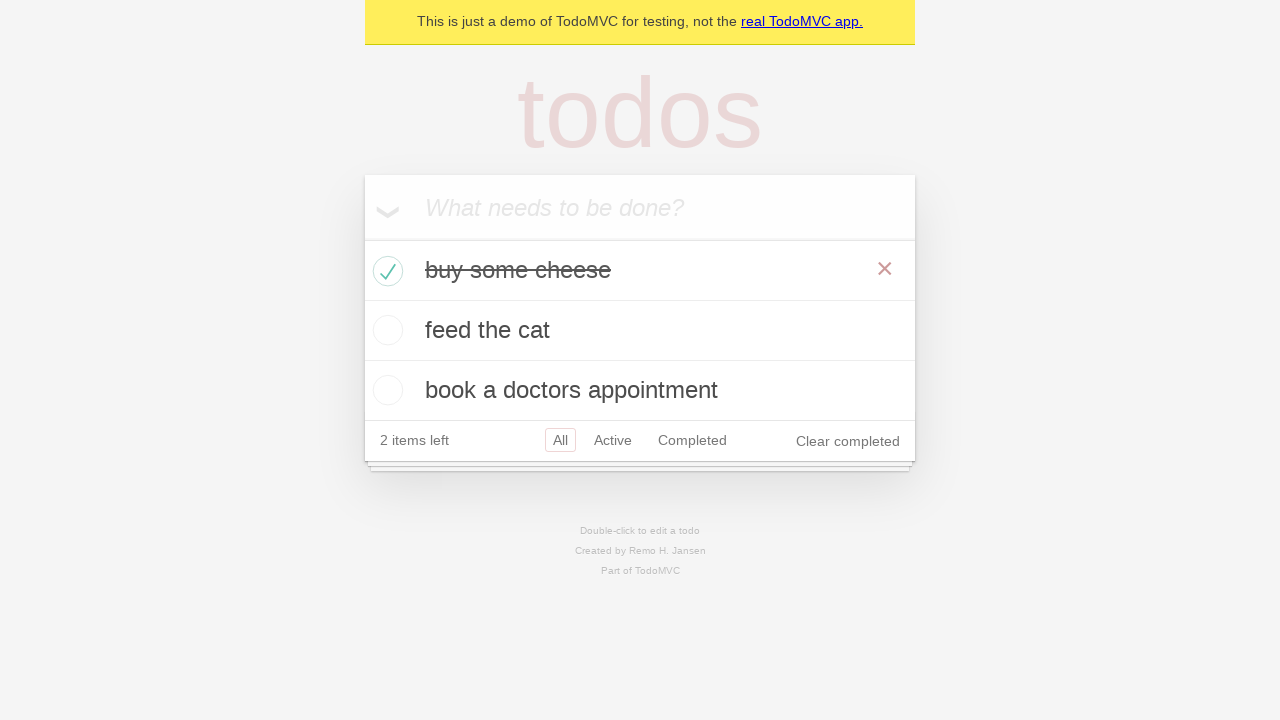

Clicked Clear completed button to remove completed items at (848, 441) on internal:role=button[name="Clear completed"i]
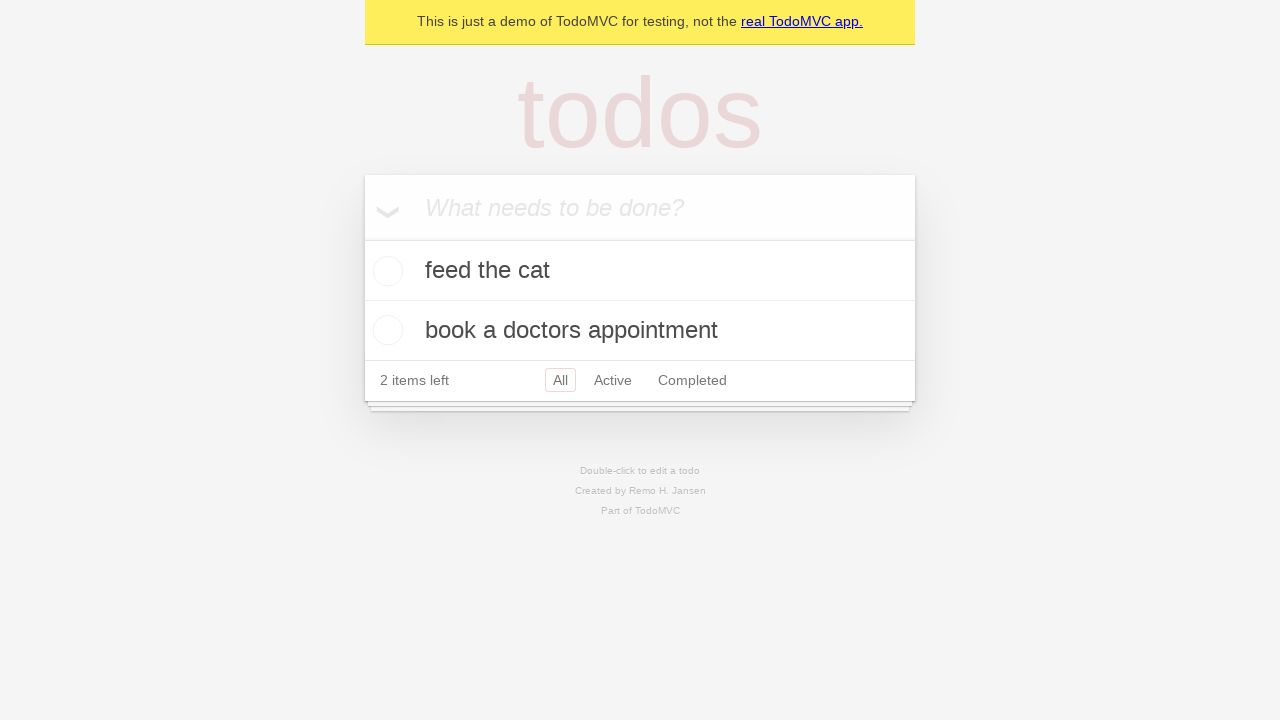

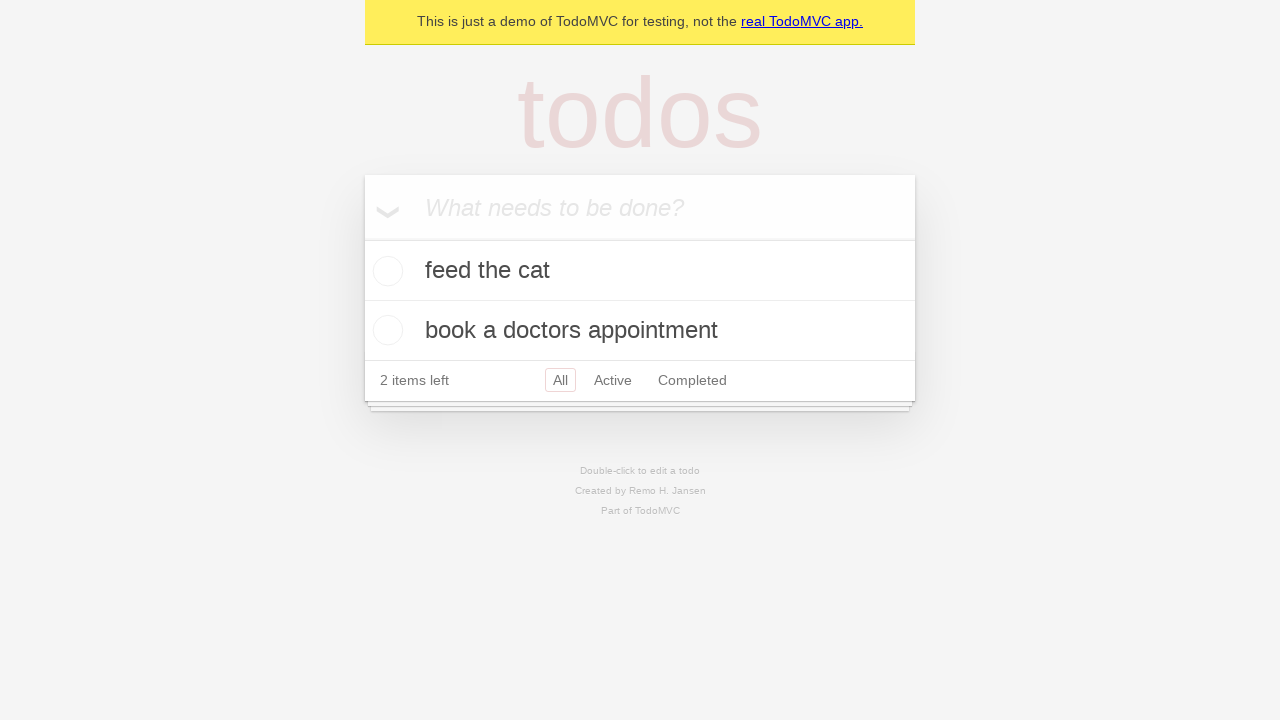